Tests that the Clear completed button displays correct text when items are completed

Starting URL: https://demo.playwright.dev/todomvc

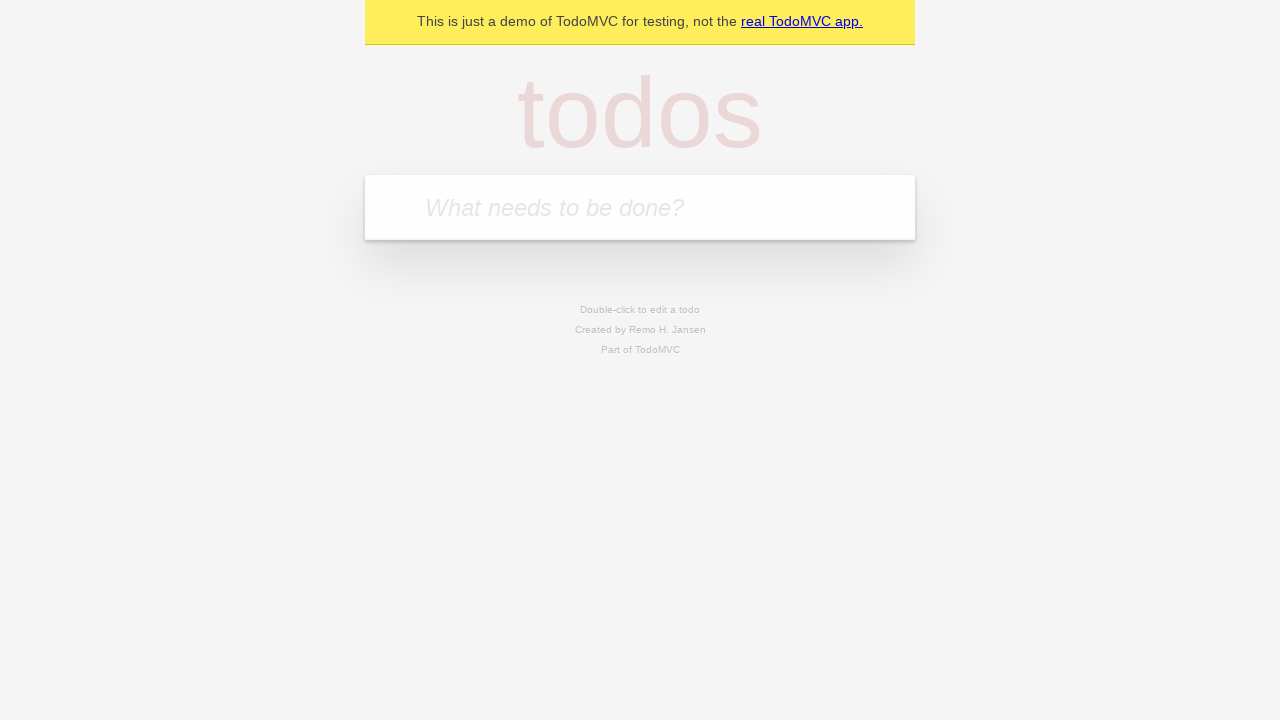

Located the 'What needs to be done?' input field
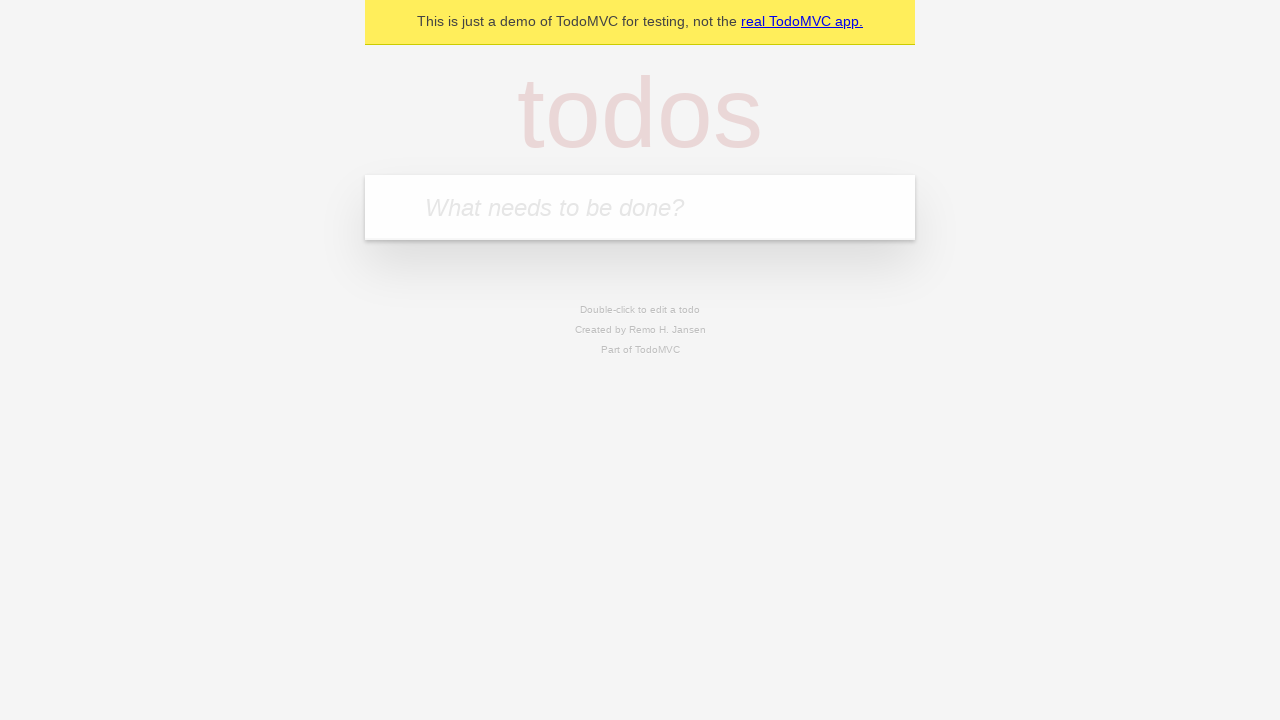

Filled todo input with 'buy some cheese' on internal:attr=[placeholder="What needs to be done?"i]
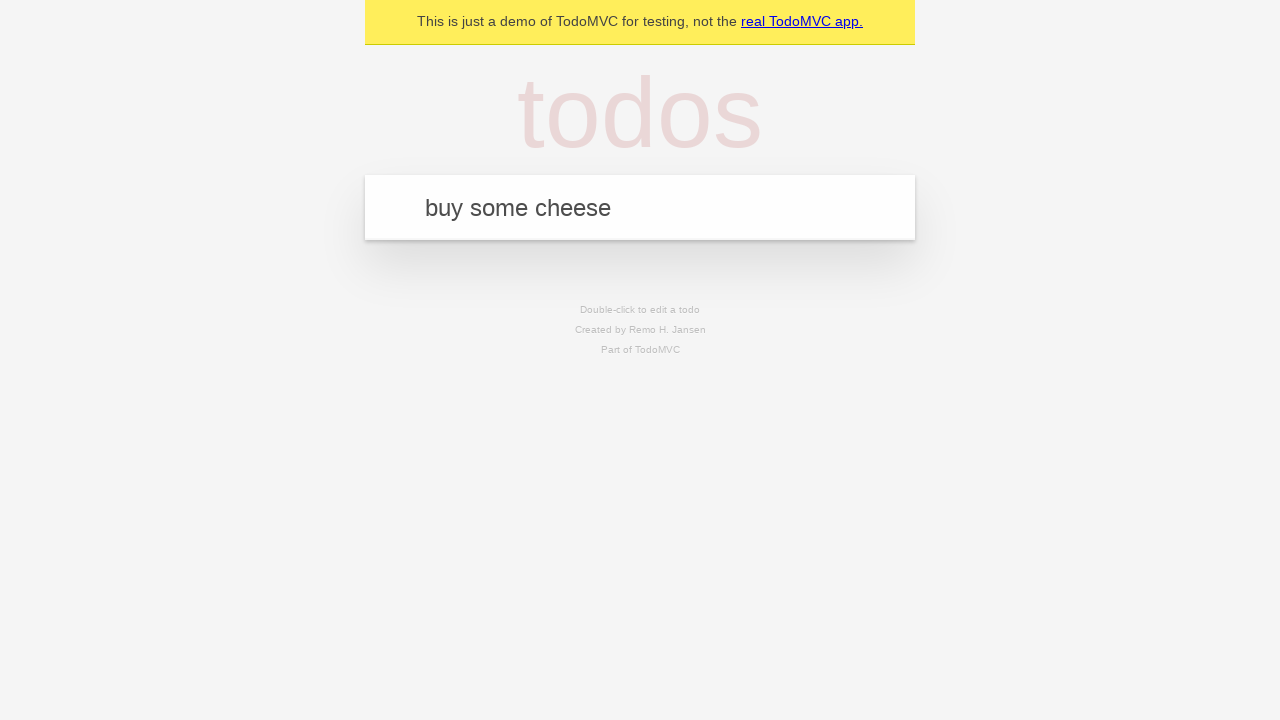

Pressed Enter to add todo 'buy some cheese' on internal:attr=[placeholder="What needs to be done?"i]
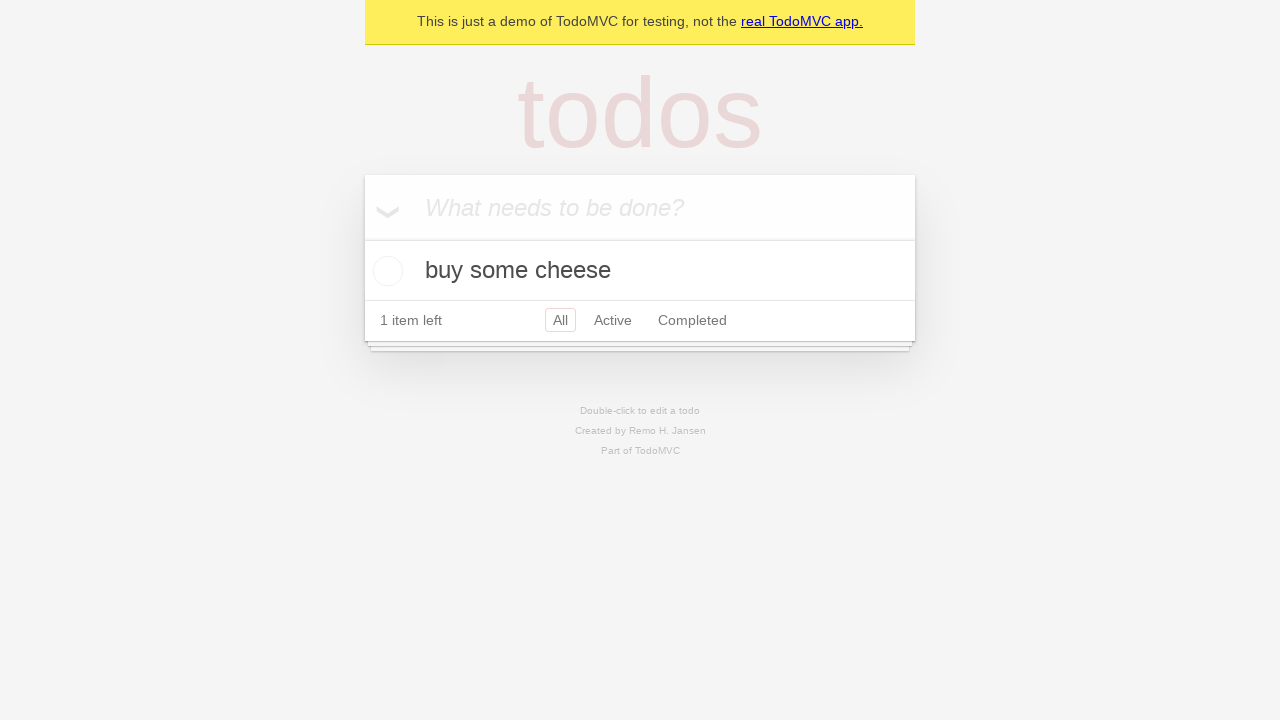

Filled todo input with 'feed the cat' on internal:attr=[placeholder="What needs to be done?"i]
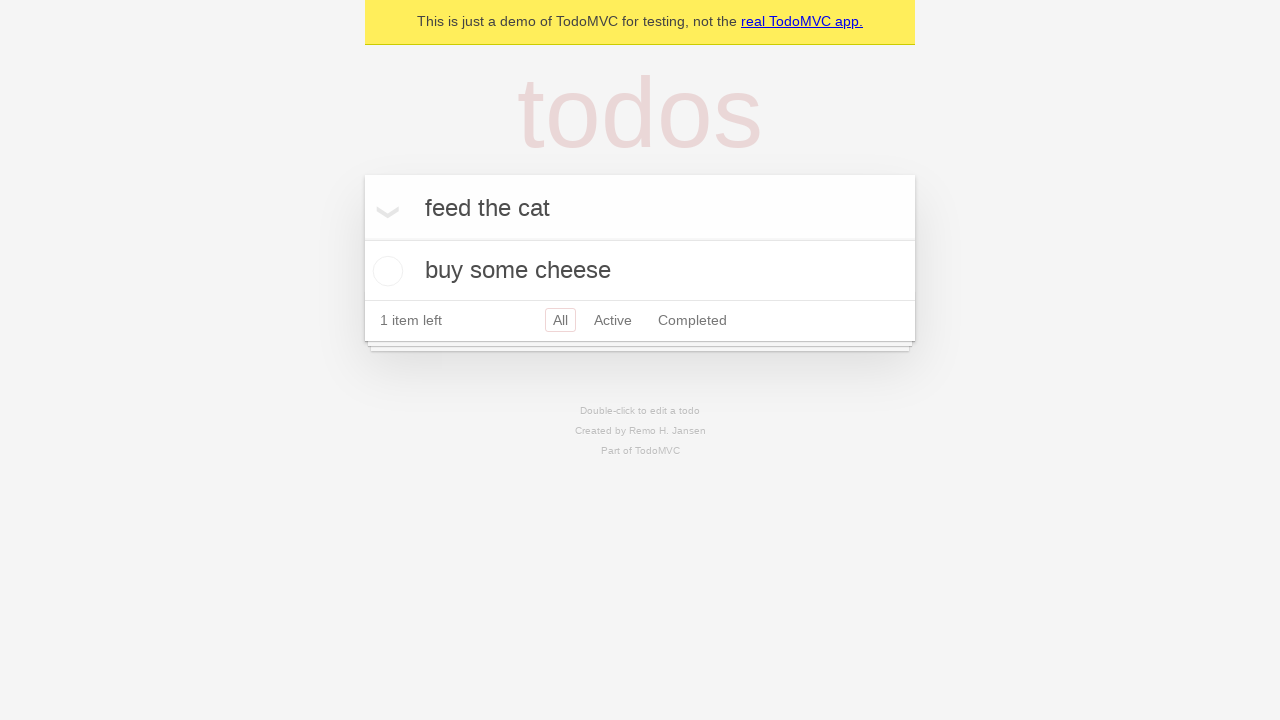

Pressed Enter to add todo 'feed the cat' on internal:attr=[placeholder="What needs to be done?"i]
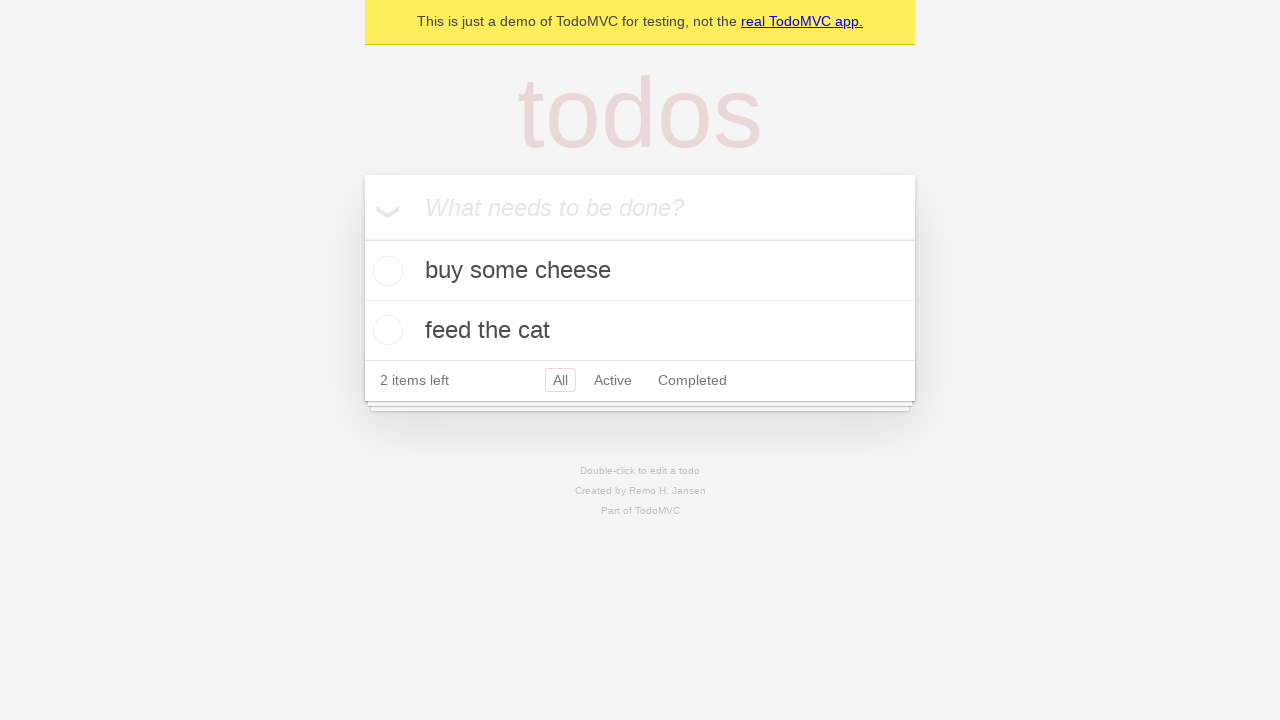

Filled todo input with 'book a doctors appointment' on internal:attr=[placeholder="What needs to be done?"i]
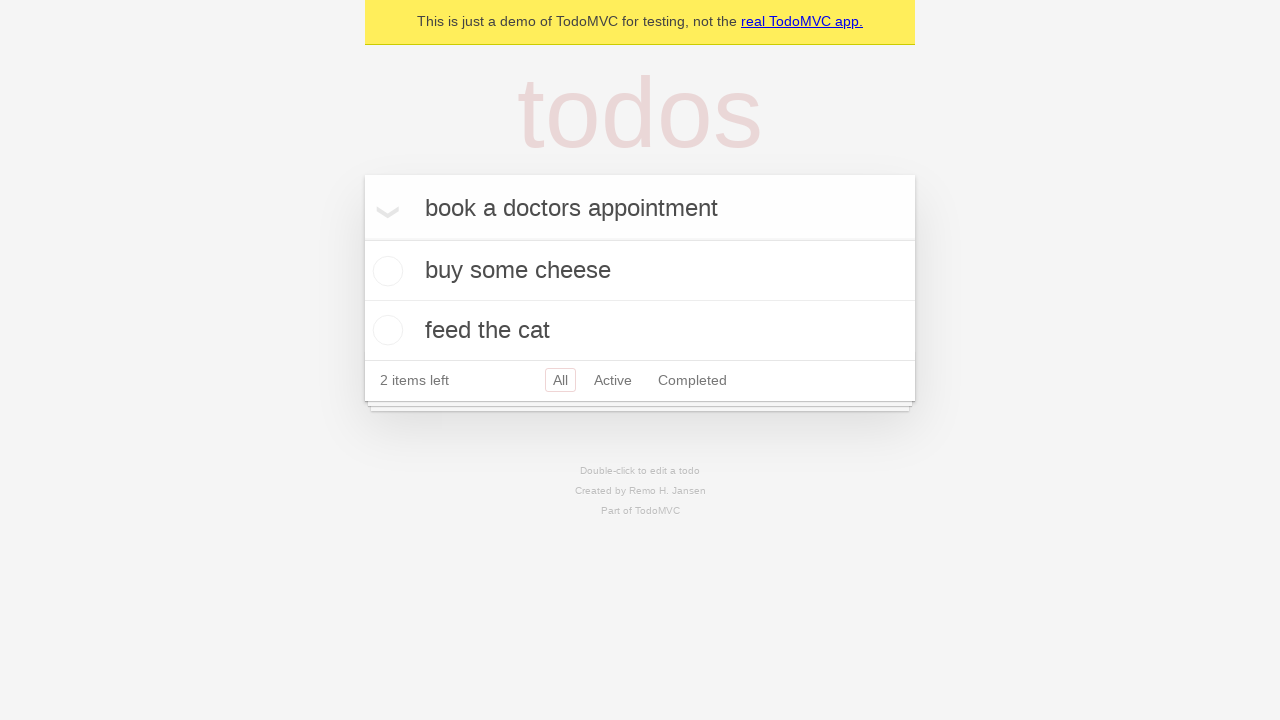

Pressed Enter to add todo 'book a doctors appointment' on internal:attr=[placeholder="What needs to be done?"i]
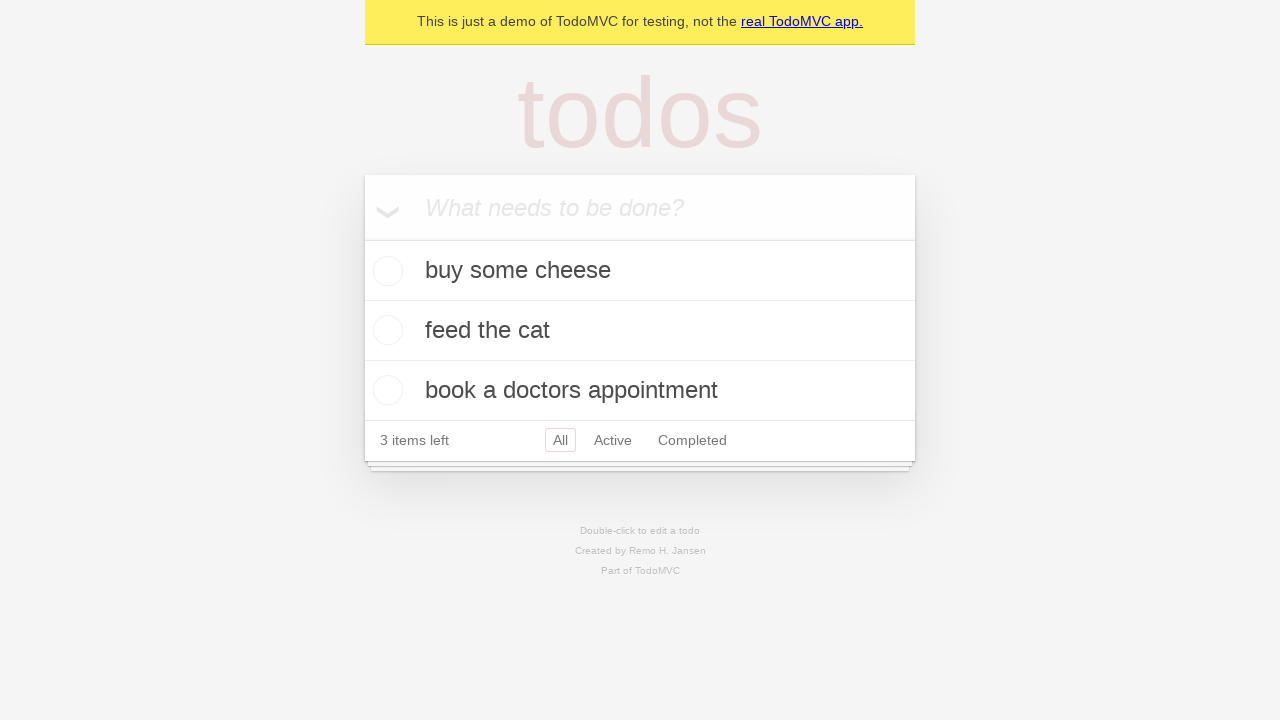

Checked the first todo item as completed at (385, 271) on .todo-list li .toggle >> nth=0
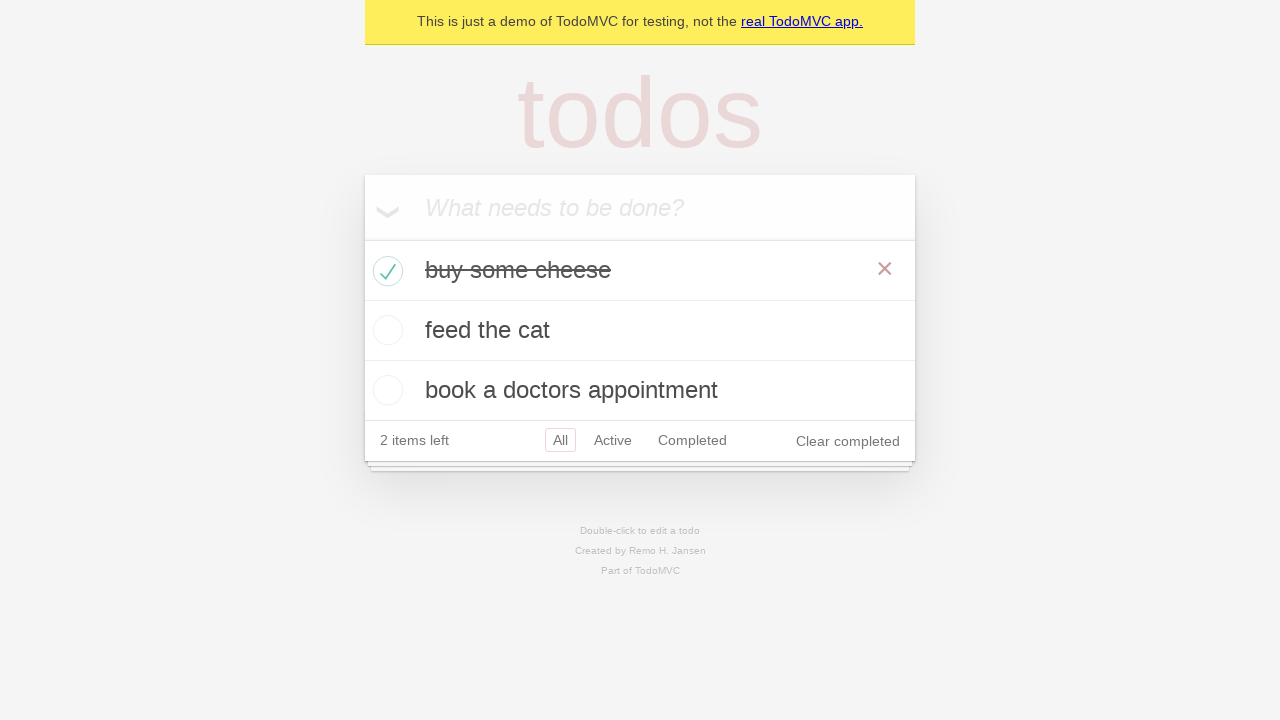

Verified 'Clear completed' button is visible
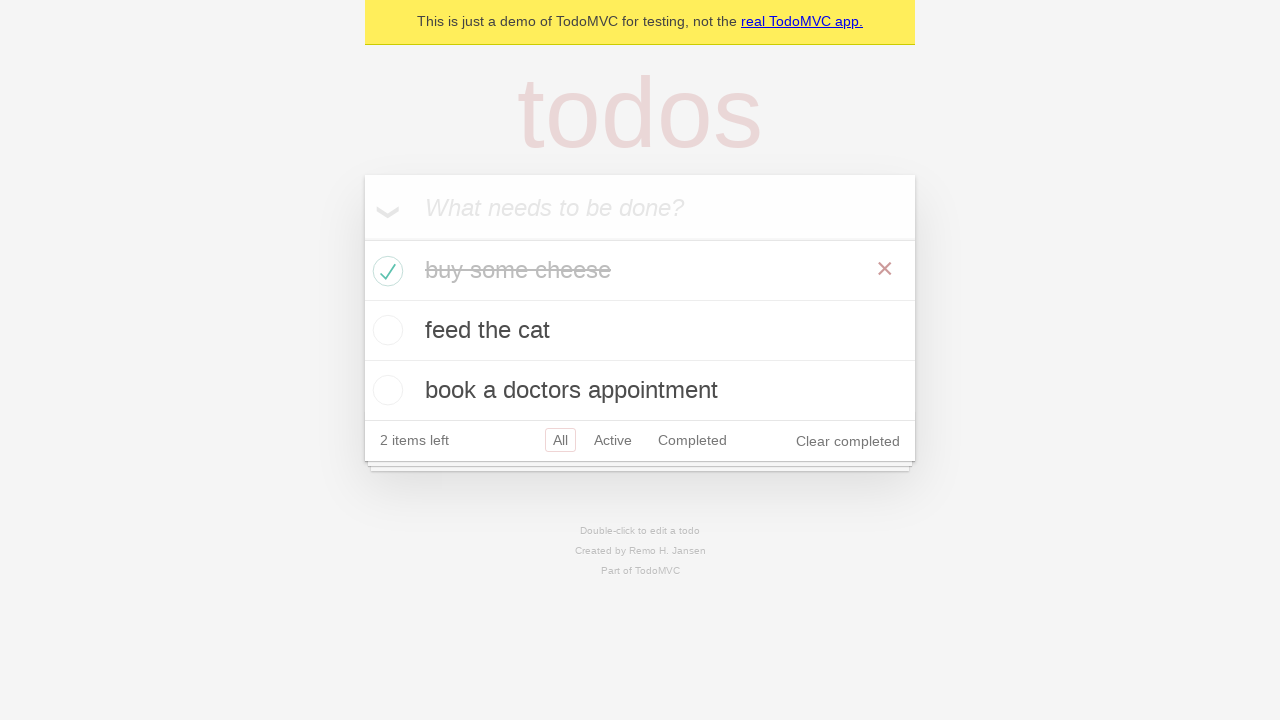

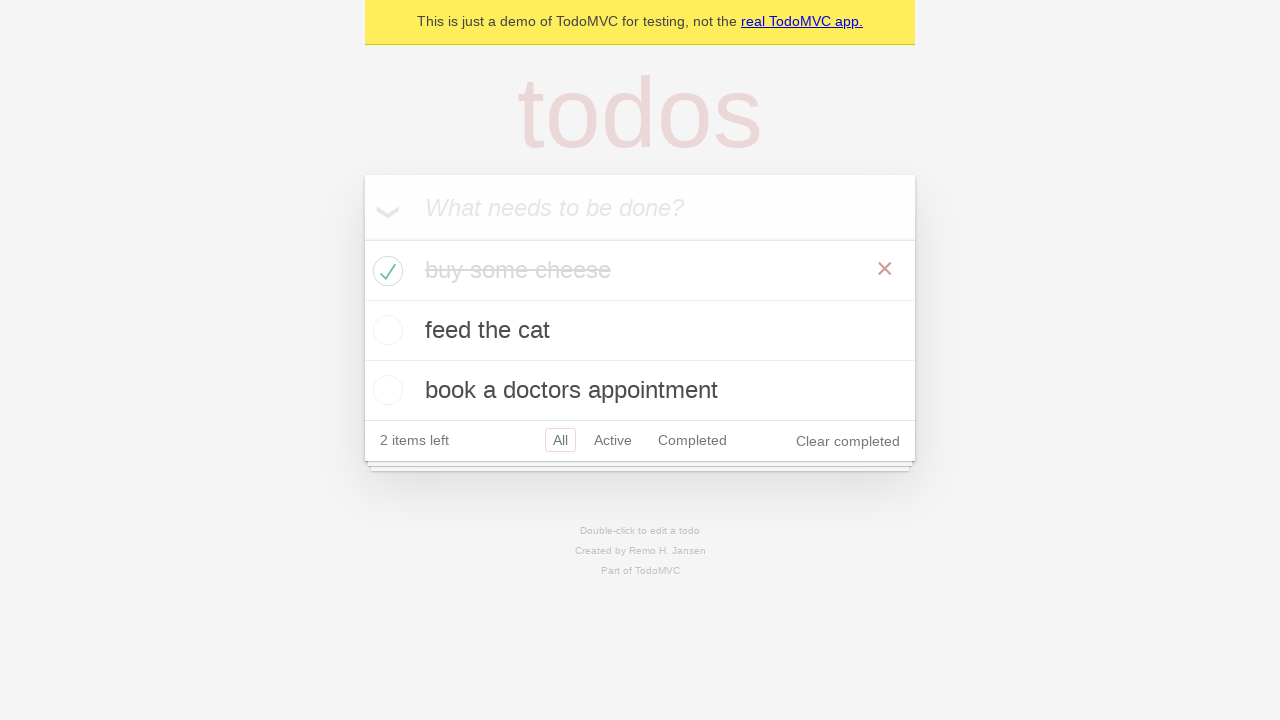